Tests e-commerce functionality by adding specific items (Brocolli and Cucumber) to cart, proceeding to checkout, applying a promo code, and verifying the promo is applied successfully.

Starting URL: https://rahulshettyacademy.com/seleniumPractise/

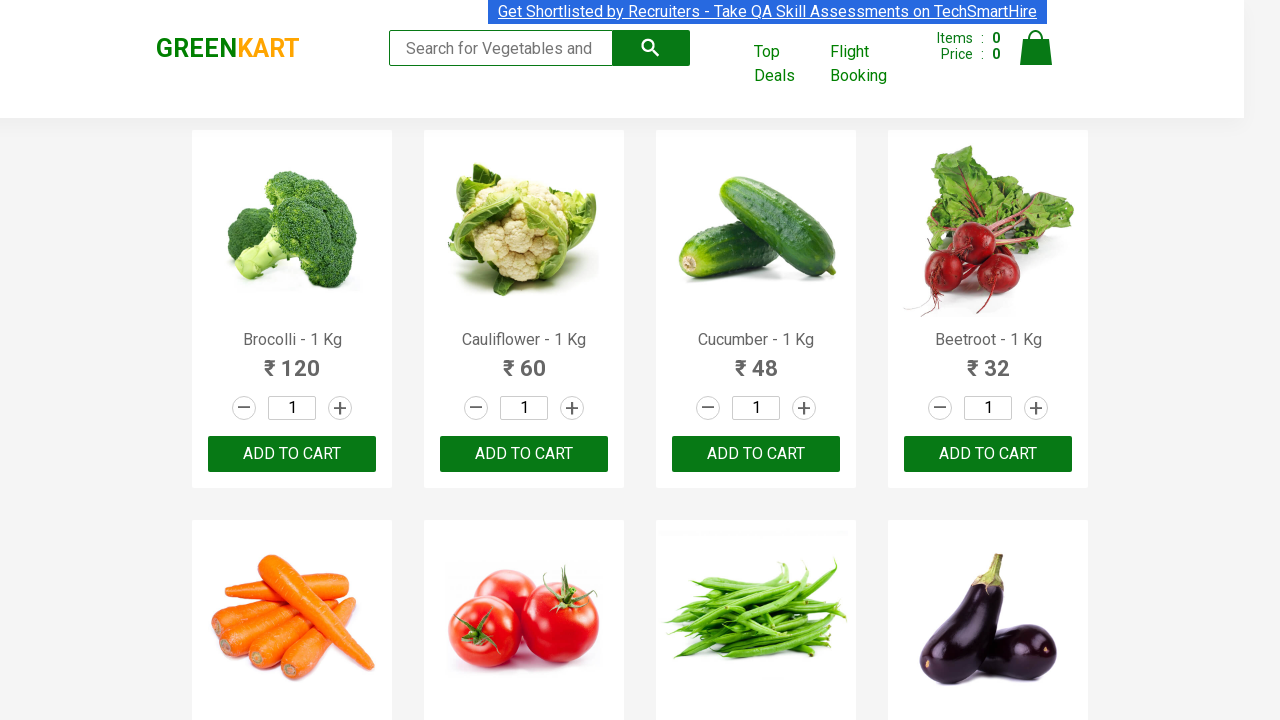

Waited for product names to load
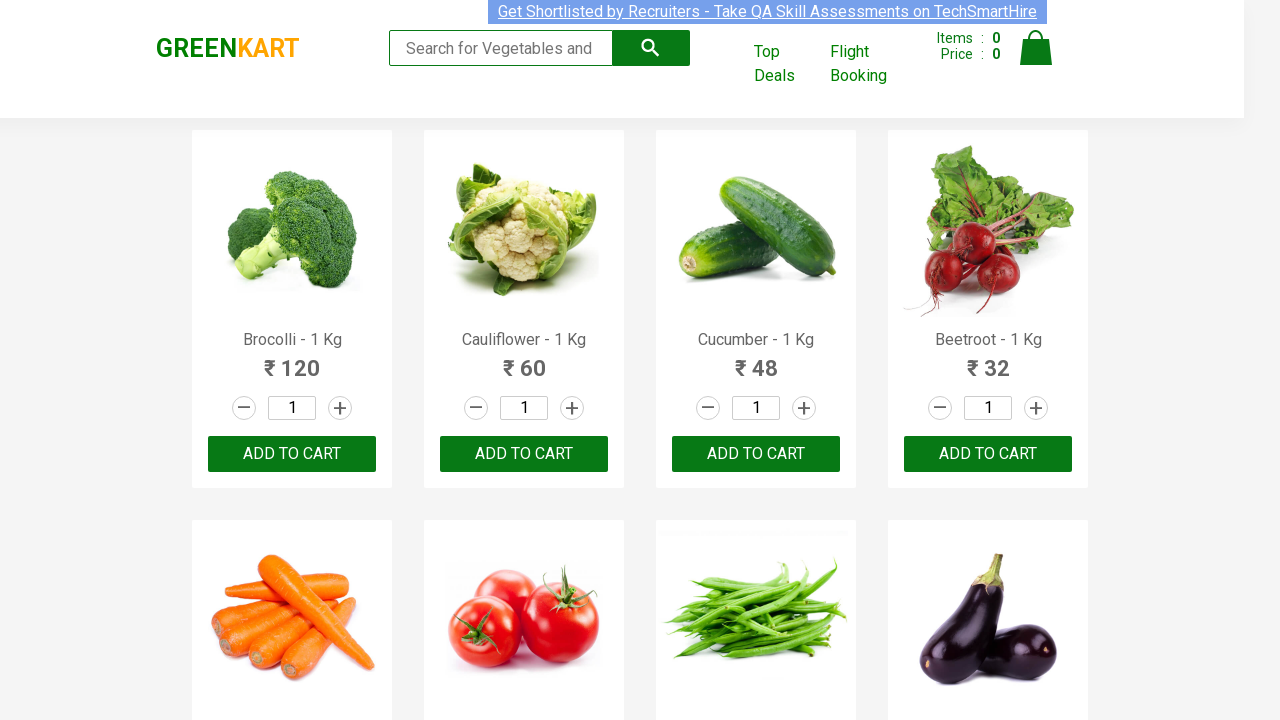

Retrieved all product elements from the page
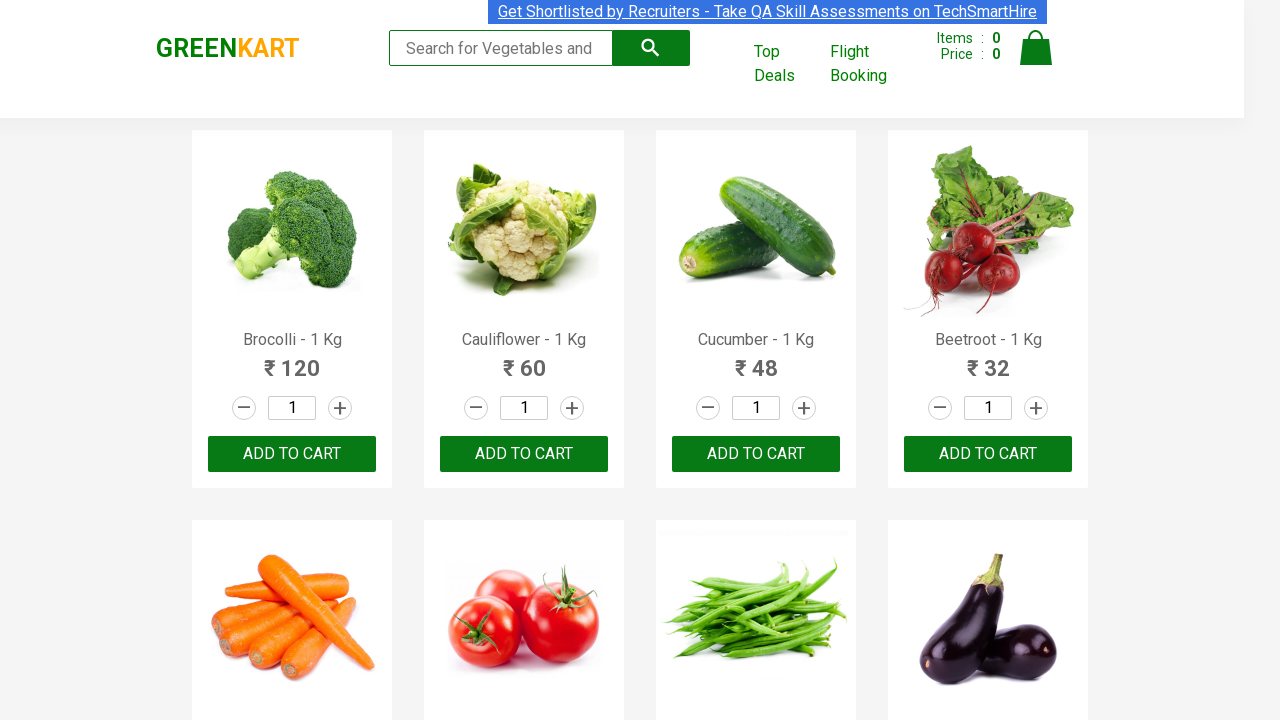

Clicked ADD TO CART button for Brocolli at (292, 454) on xpath=//button[text()='ADD TO CART'] >> nth=0
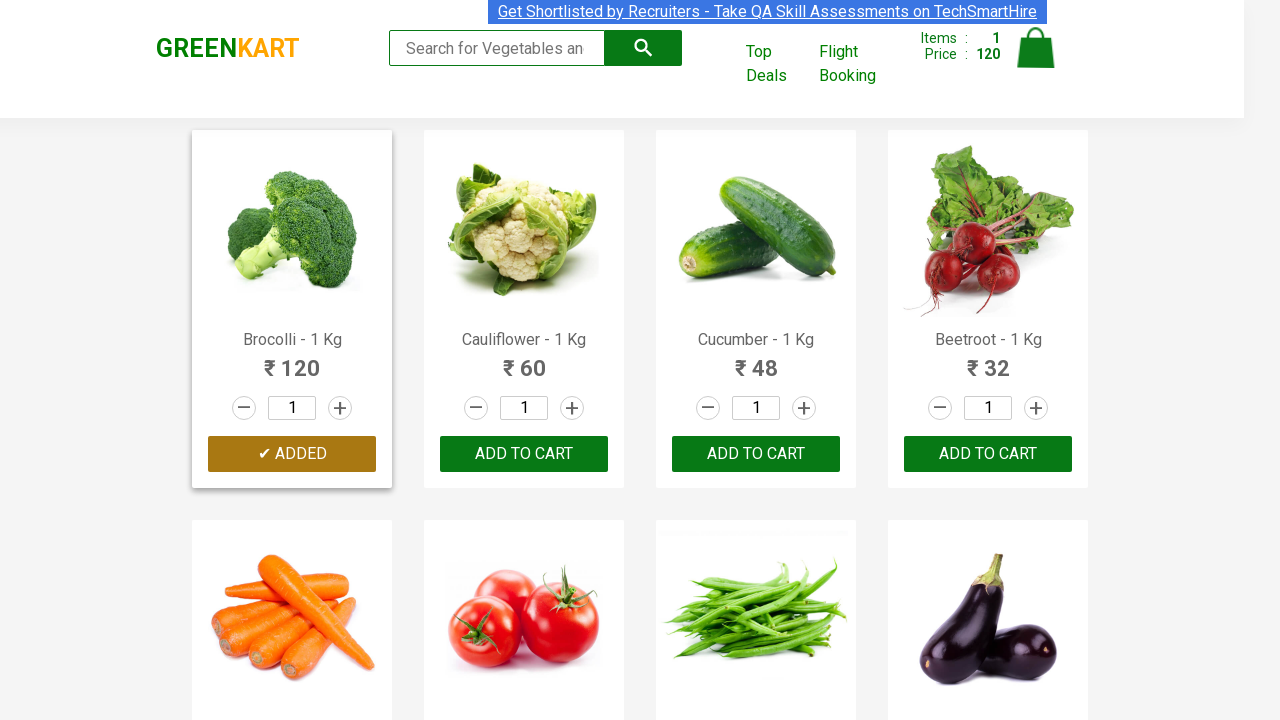

Waited for cart to update after adding Brocolli
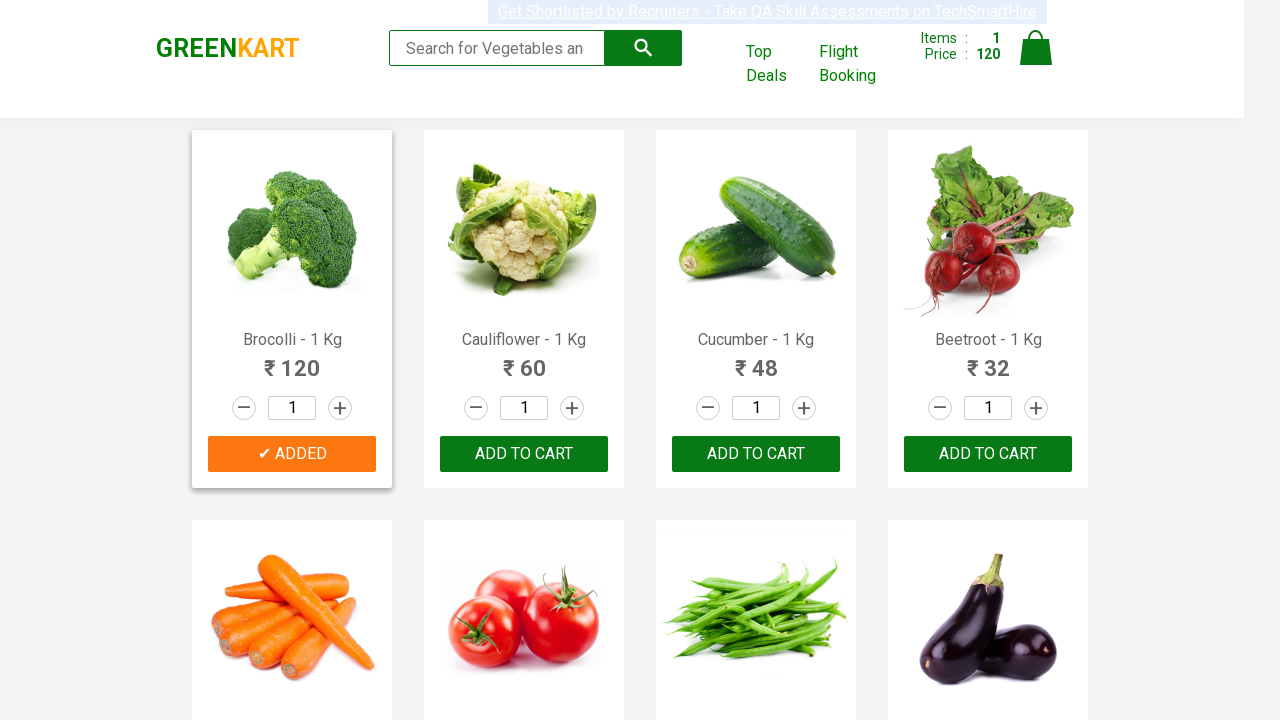

Clicked ADD TO CART button for Cucumber at (988, 454) on xpath=//button[text()='ADD TO CART'] >> nth=2
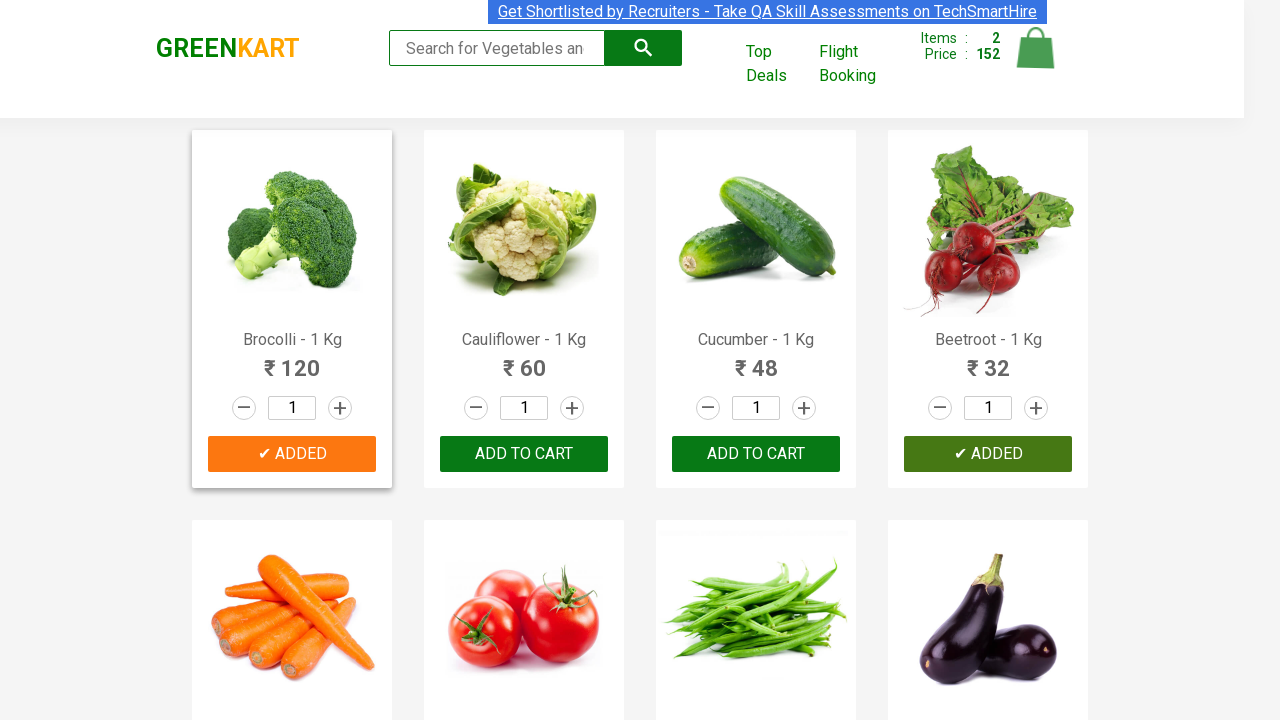

Waited for cart to update after adding Cucumber
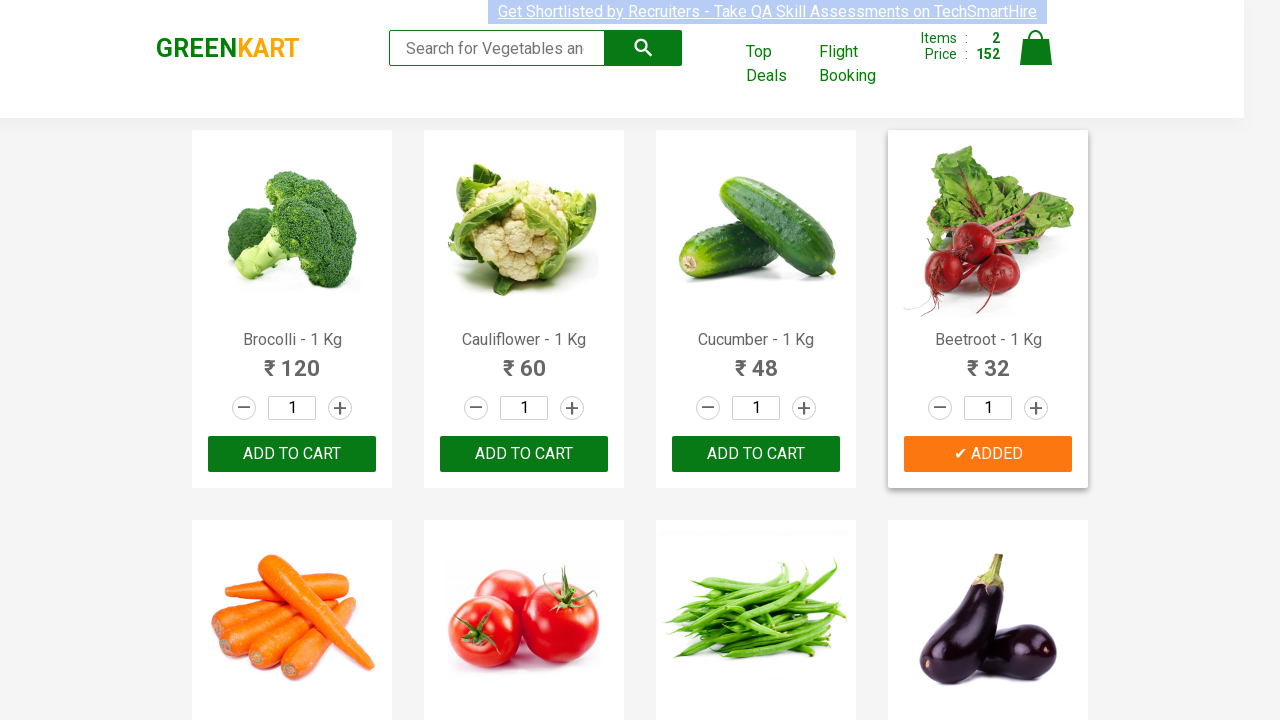

Clicked on cart icon to view cart at (1036, 48) on img[alt='Cart']
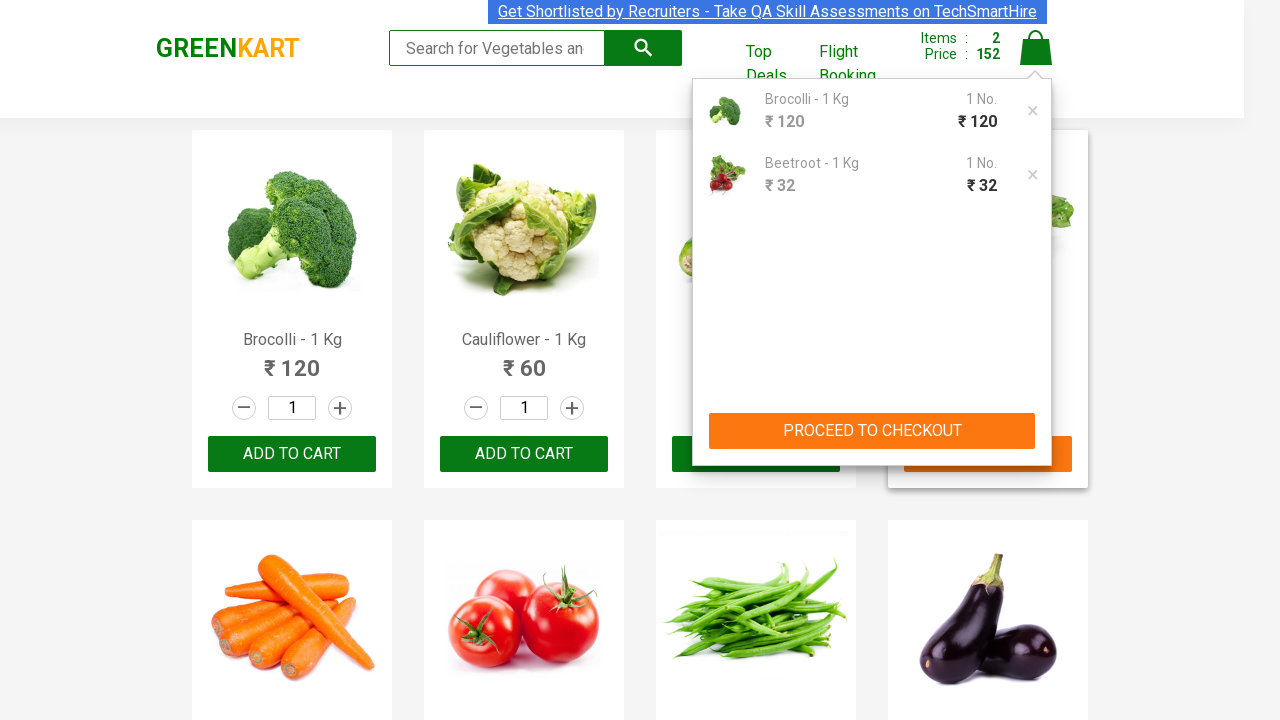

Clicked PROCEED TO CHECKOUT button at (872, 431) on xpath=//button[text()='PROCEED TO CHECKOUT']
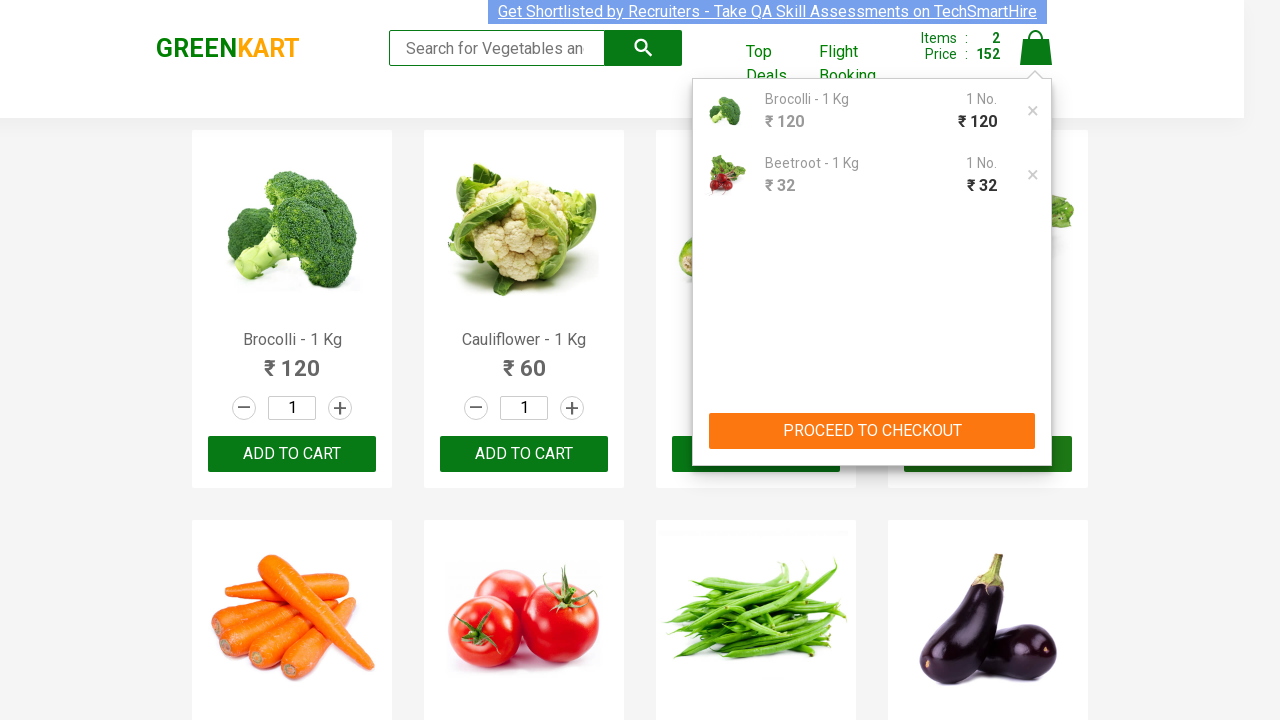

Entered promo code 'rahulshettyacademy' on input.promocode
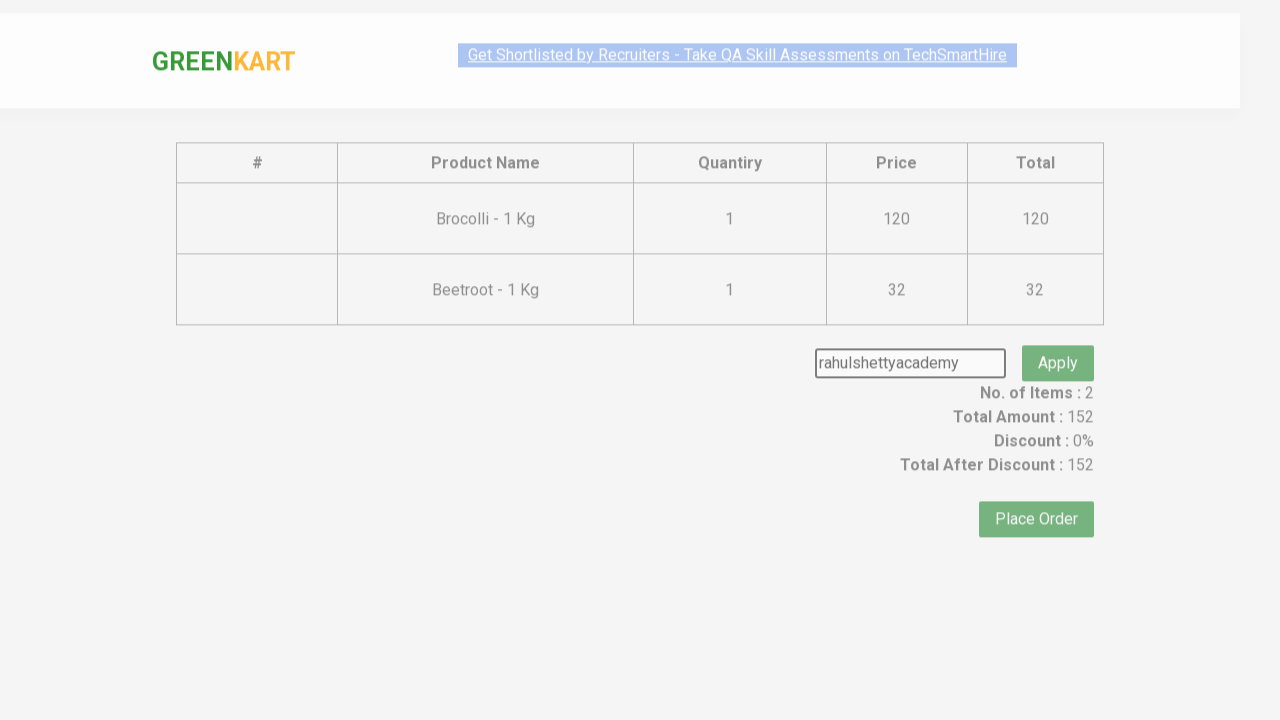

Clicked Apply button to apply promo code at (1058, 335) on button.promoBtn
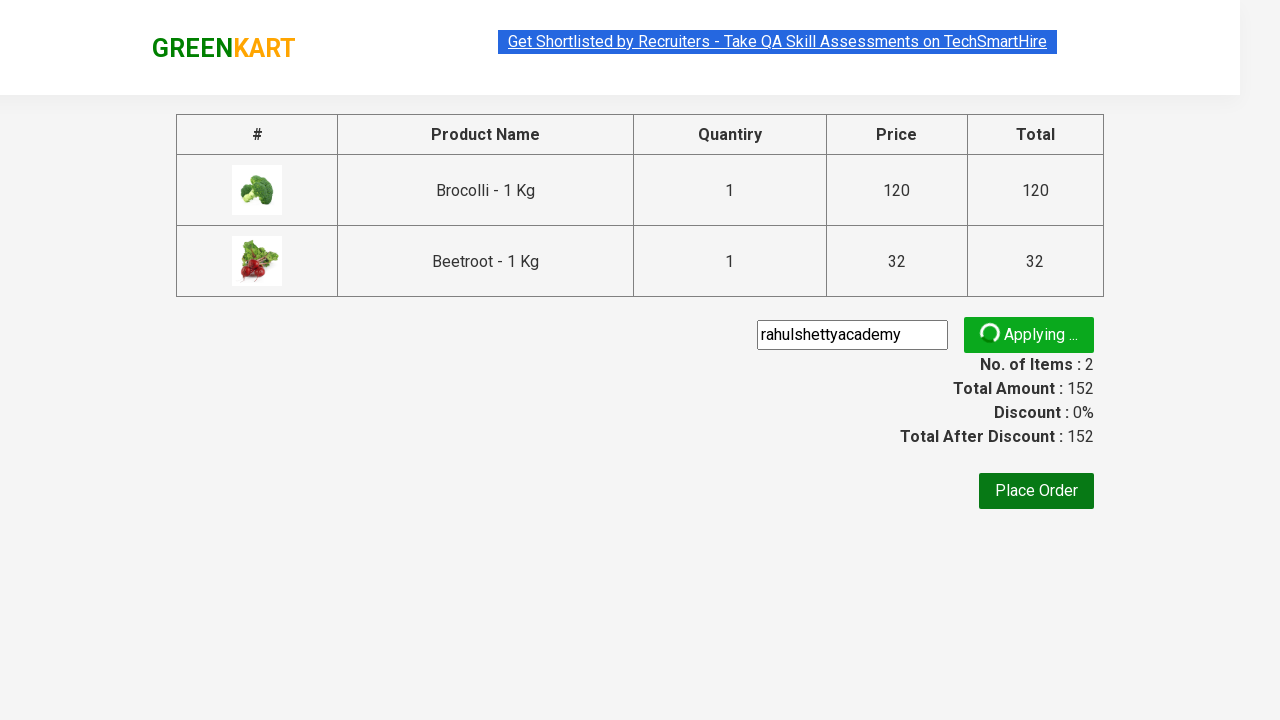

Verified promo code was applied successfully
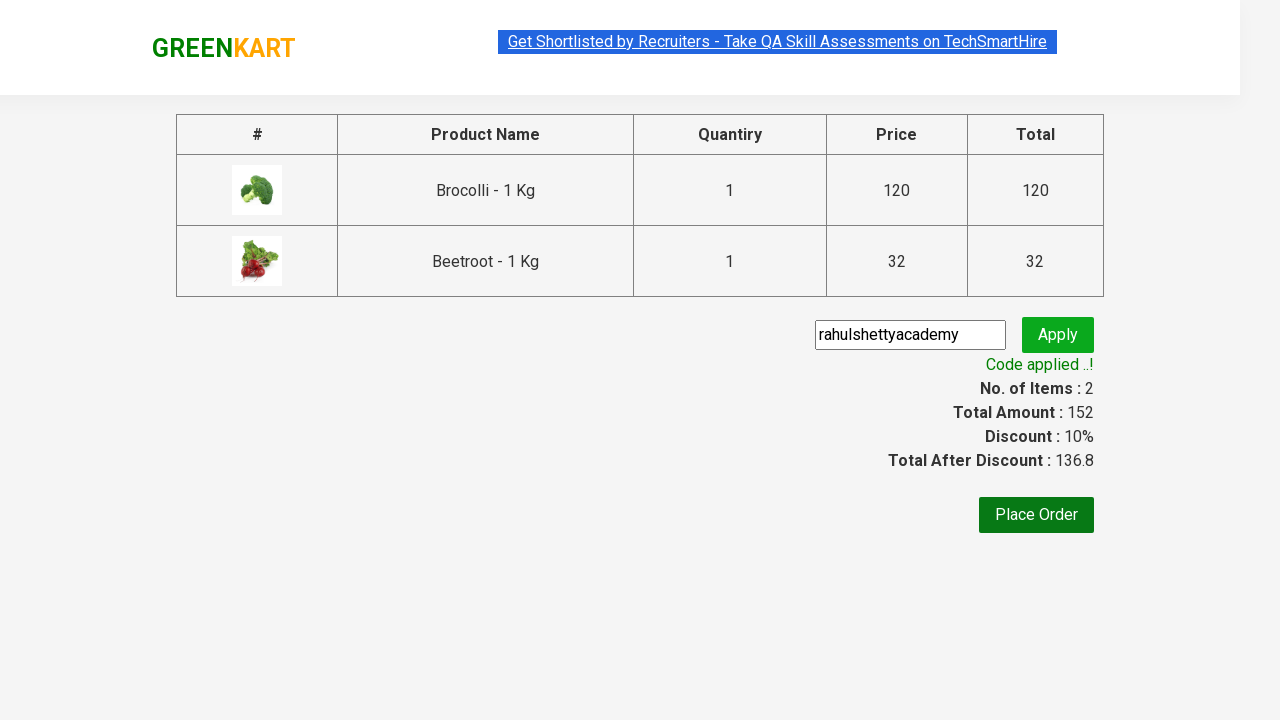

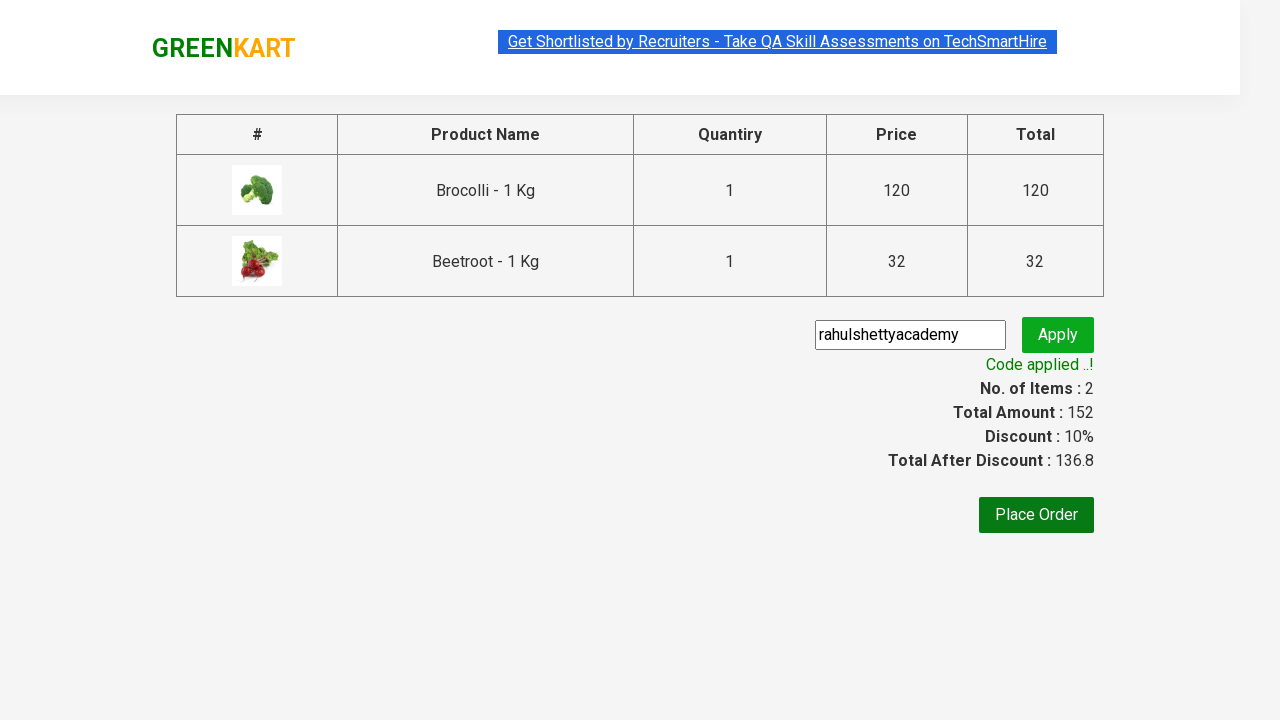